Tests file download functionality by navigating to a download page and clicking on a download link to trigger a file download.

Starting URL: http://the-internet.herokuapp.com/download

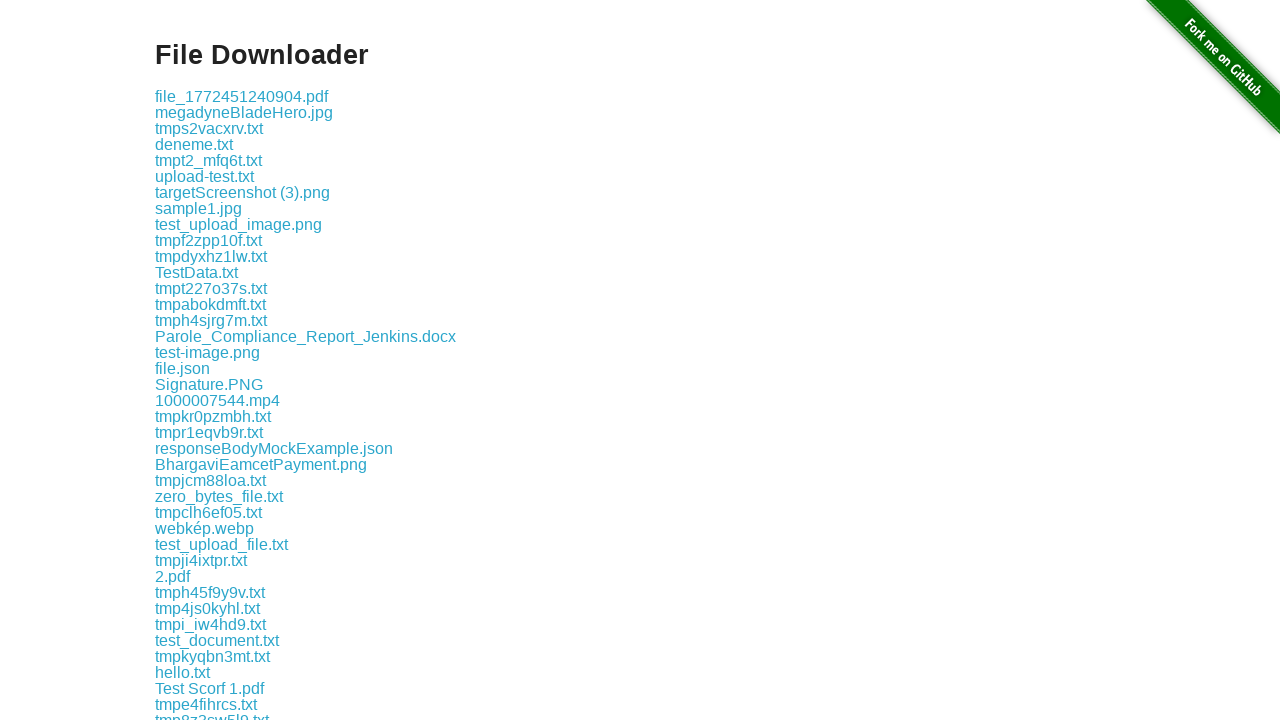

Navigated to download page
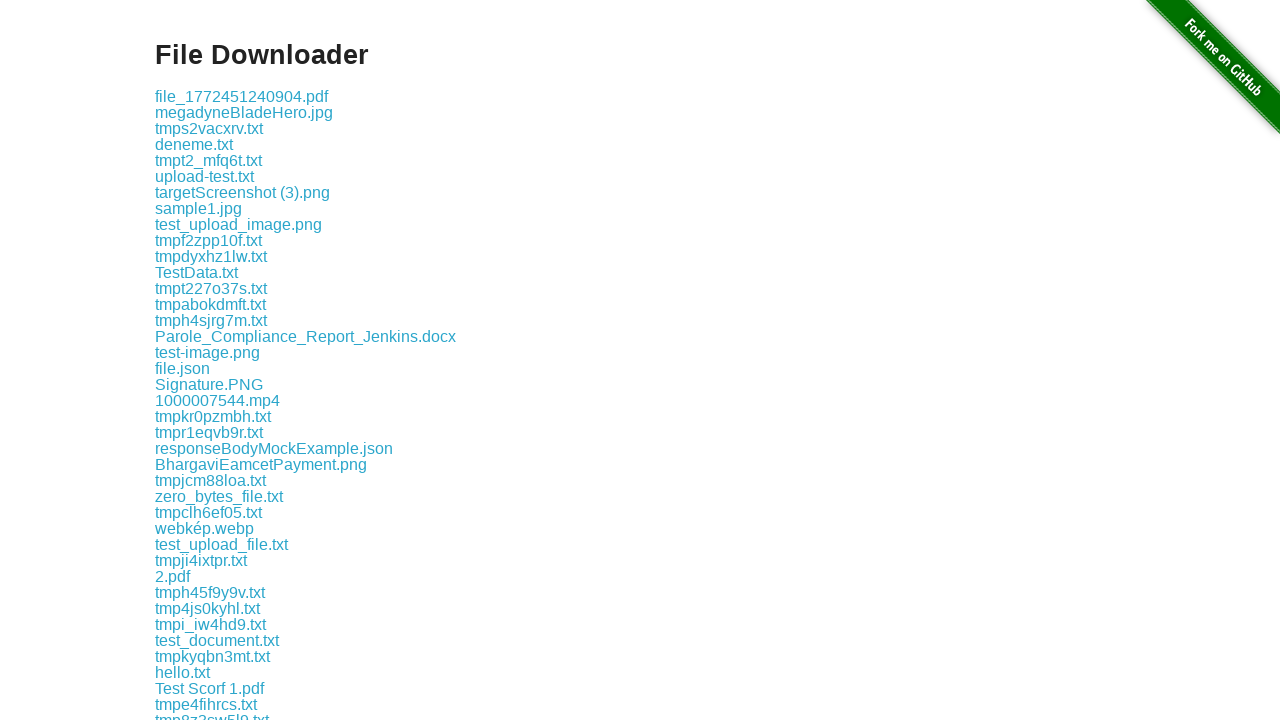

Clicked first download link at (242, 96) on .example a
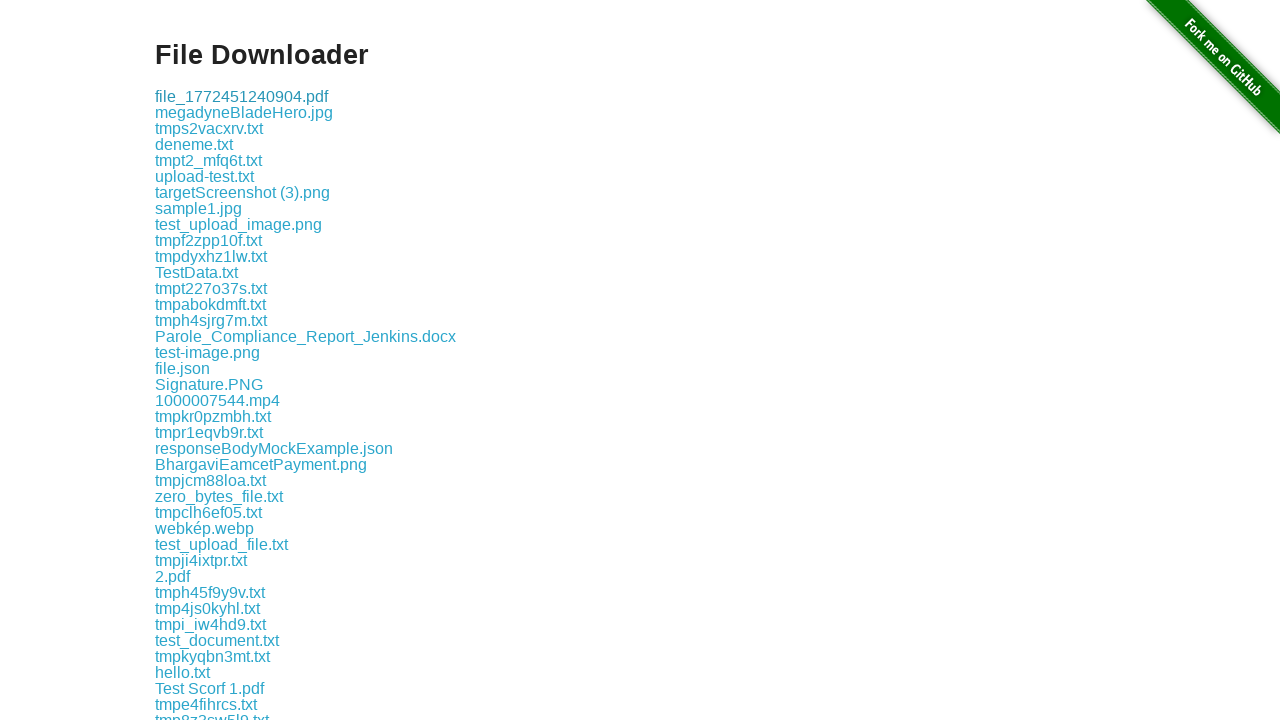

Waited 2 seconds for download to complete
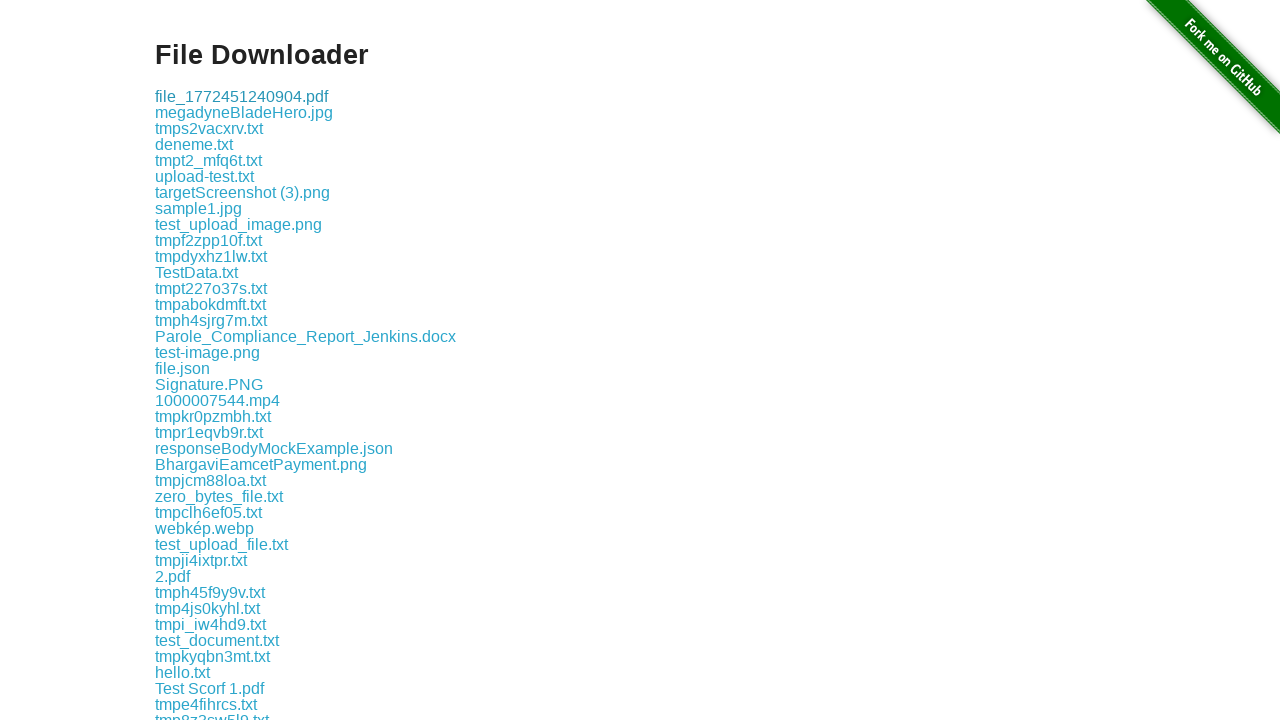

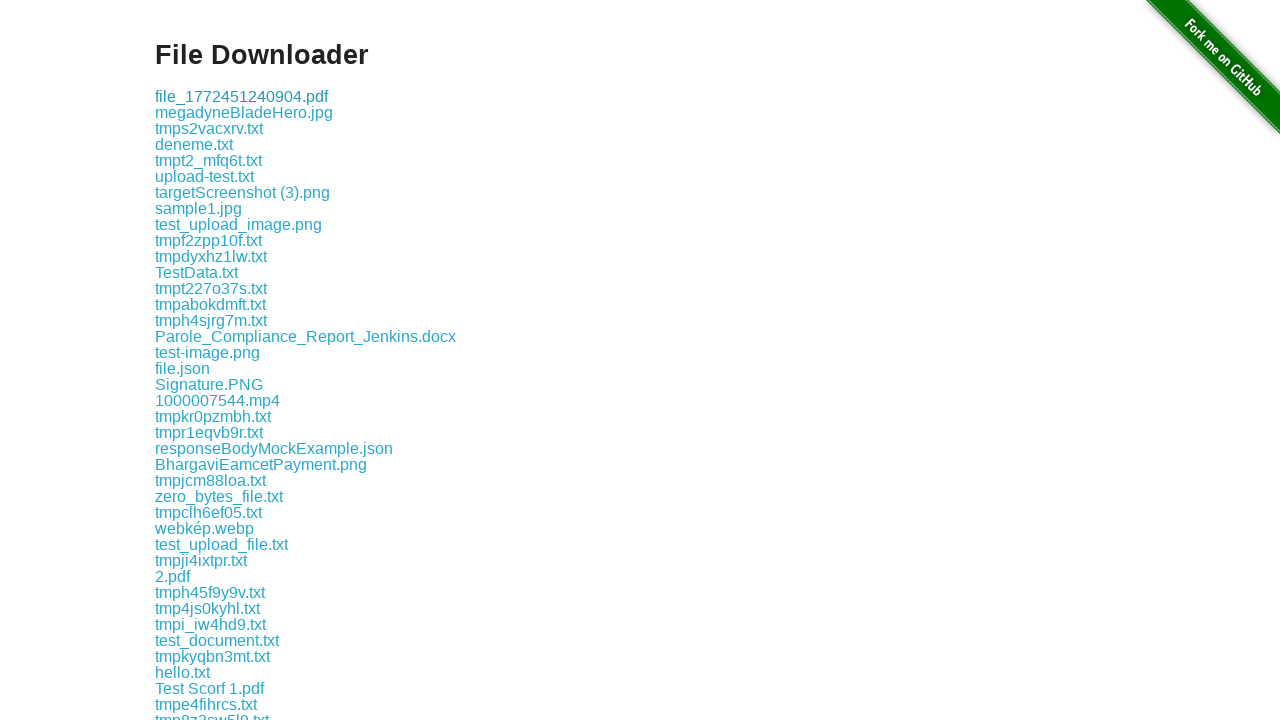